Tests iframe handling by switching to an iframe and filling out a form with username and password fields, then submitting it

Starting URL: https://demoapps.qspiders.com/ui/frames?sublist=0

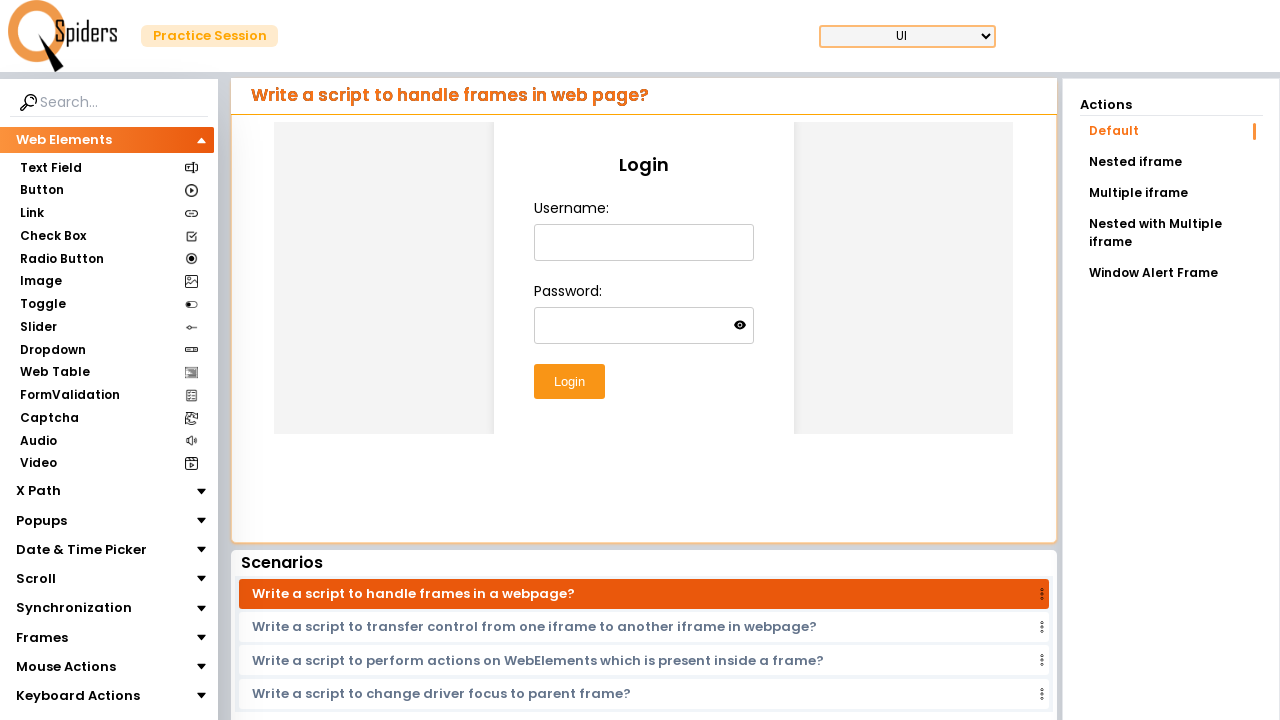

Located iframe element with class 'w-full h-96'
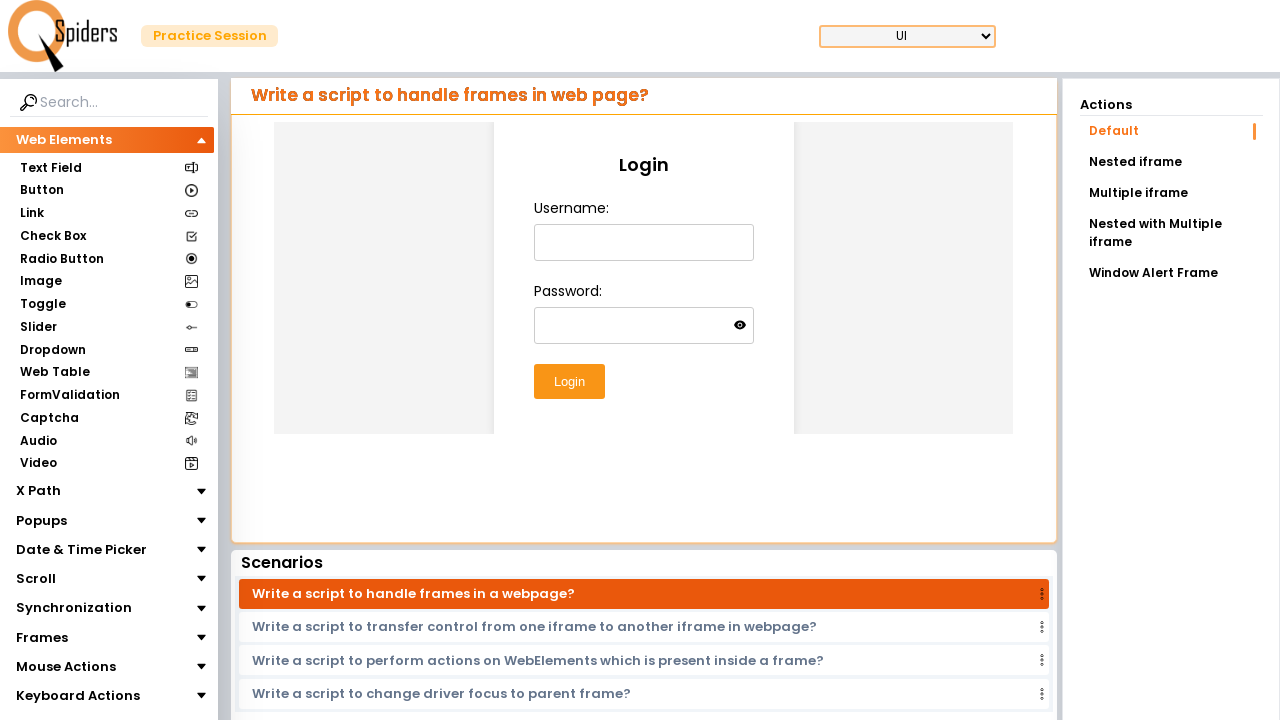

Switched to iframe content frame
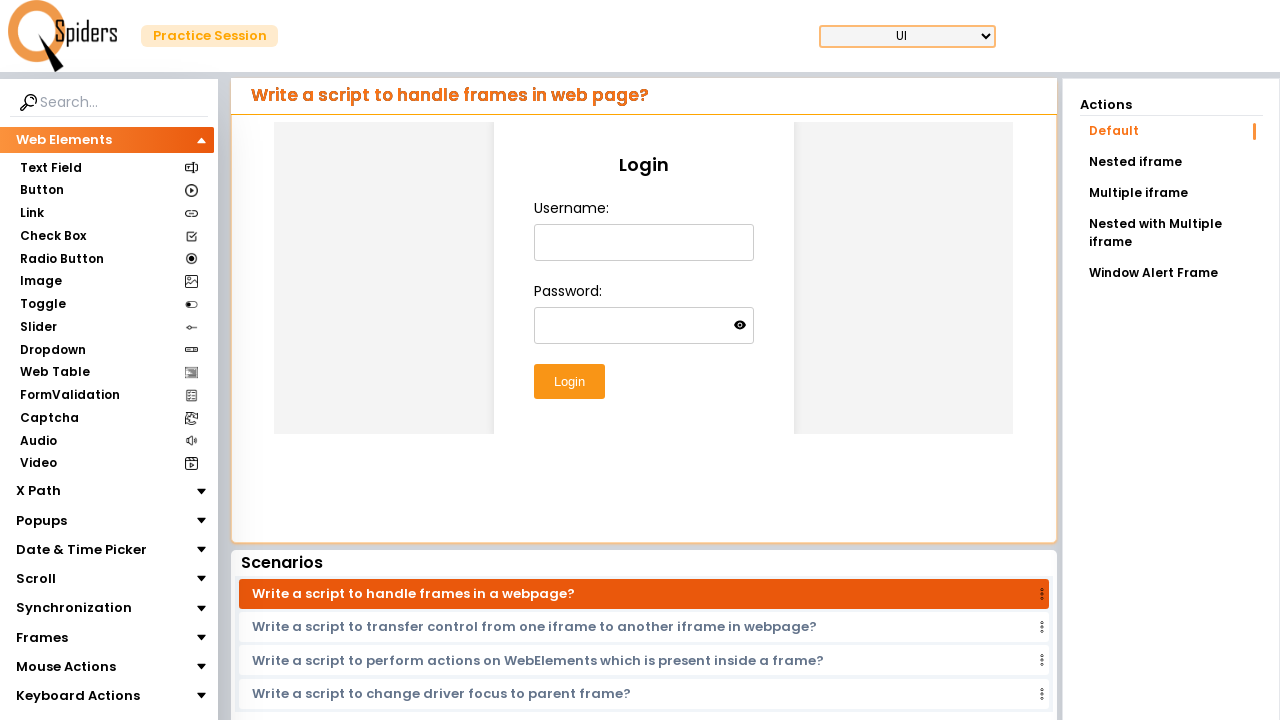

Filled username field with 'testuser789' in iframe on #username
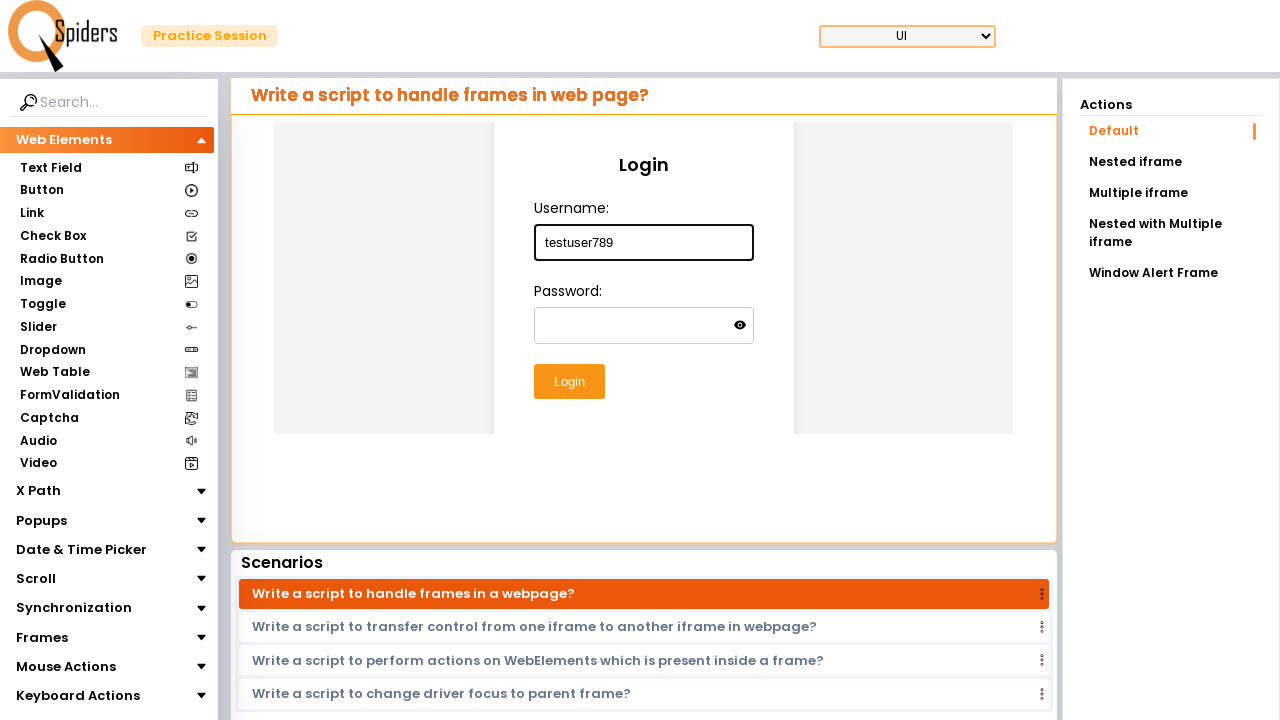

Filled password field with 'Test@5678' in iframe on #password
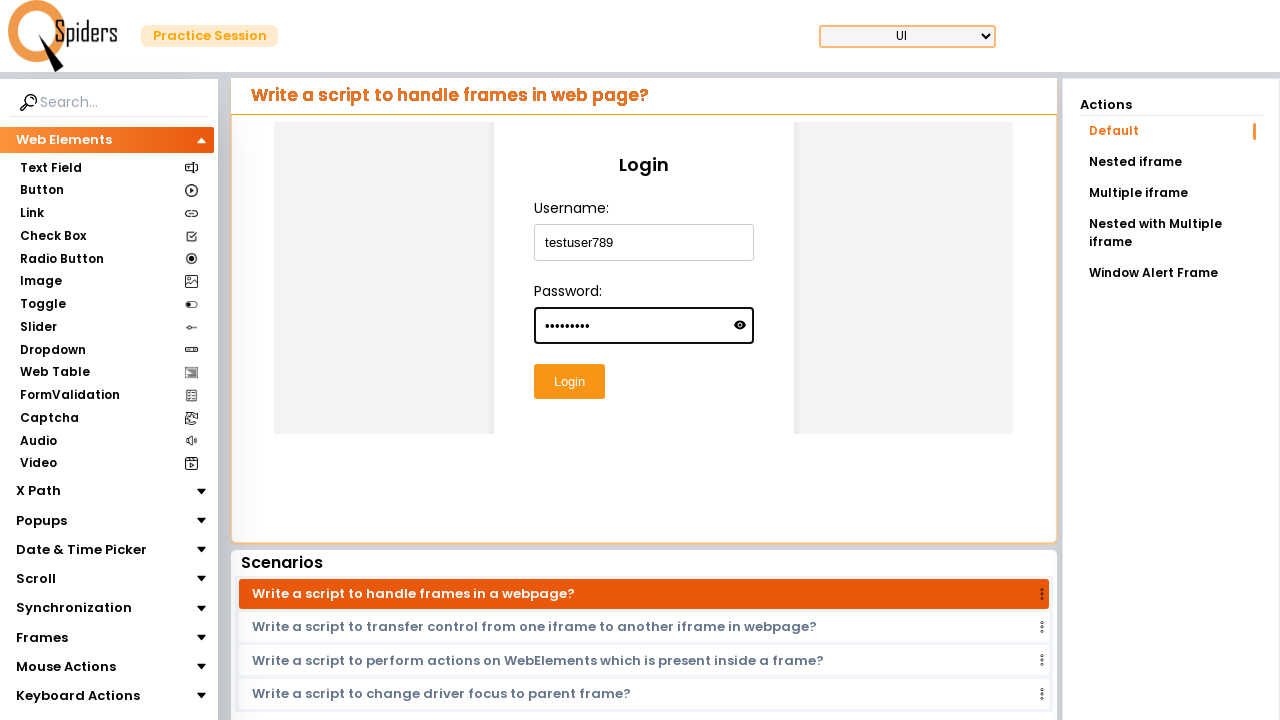

Clicked submit button in iframe to submit form at (569, 382) on #submitButton
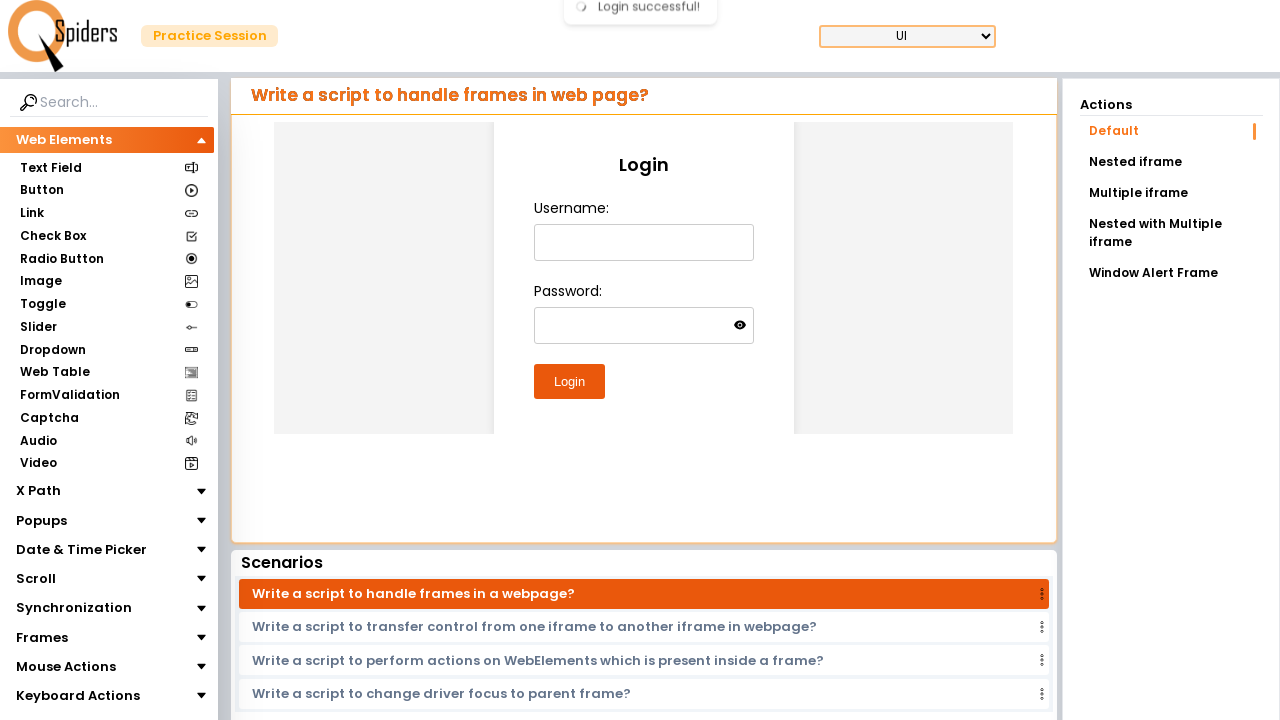

Waited 2000ms for form submission to process
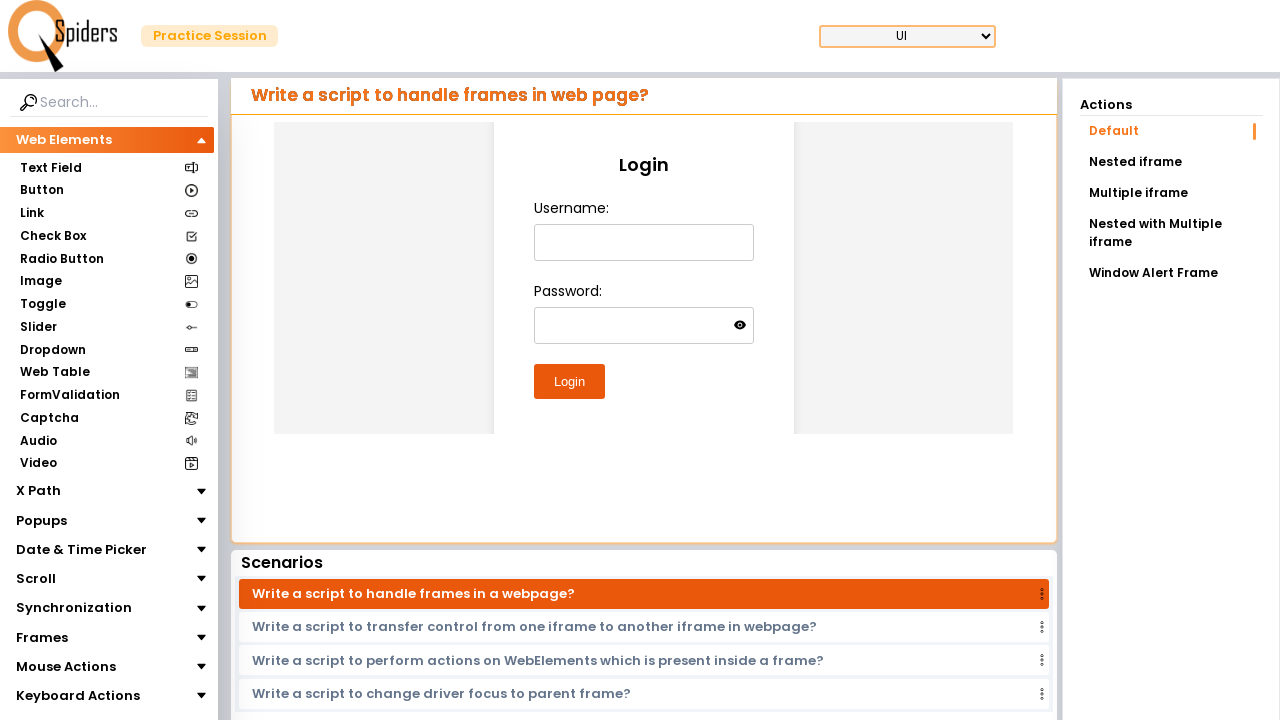

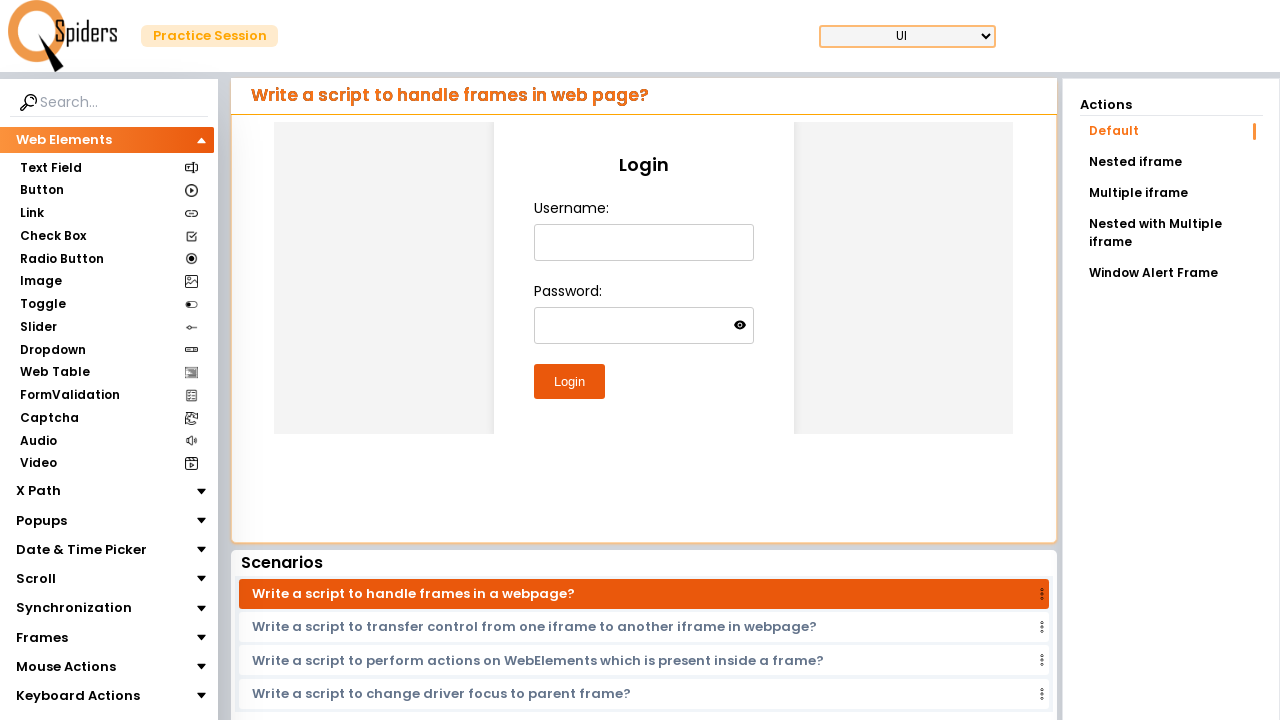